Tests a simple registration form by filling in email and password fields and submitting the form

Starting URL: https://rori4.github.io/selenium-practice/#/pages/practice/simple-registration

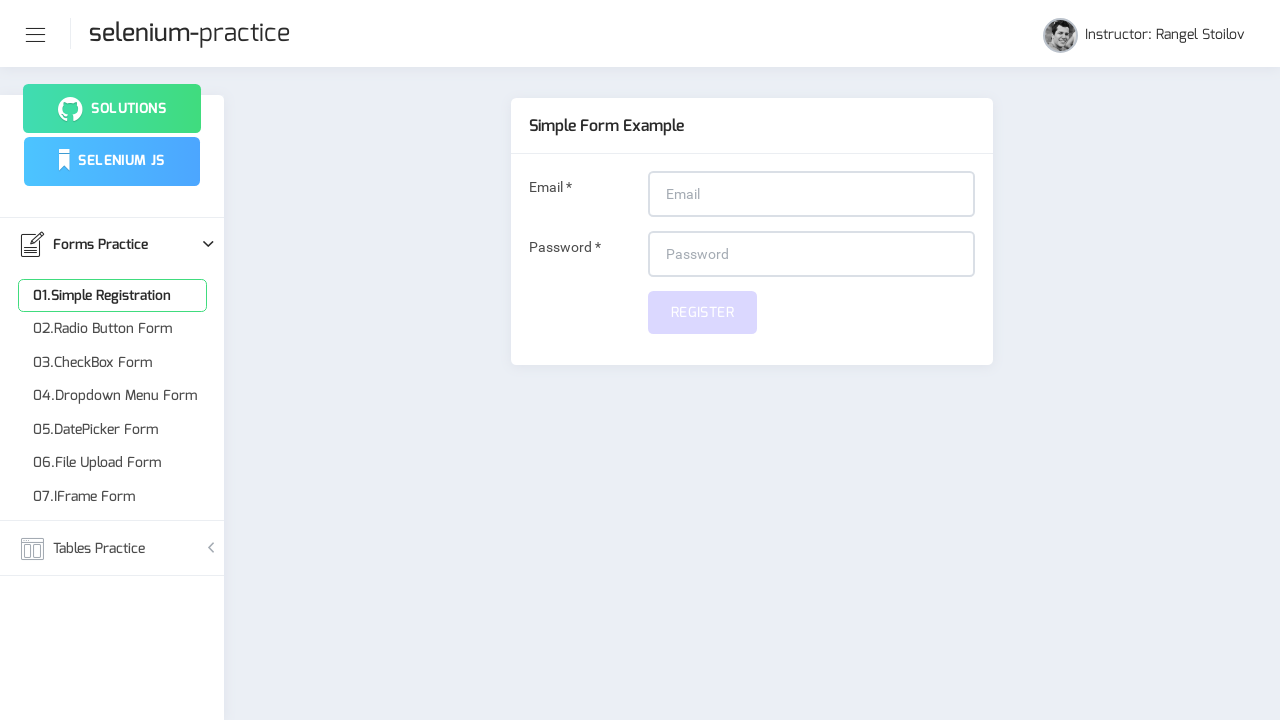

Filled email field with 'testuser428@example.com' on #email
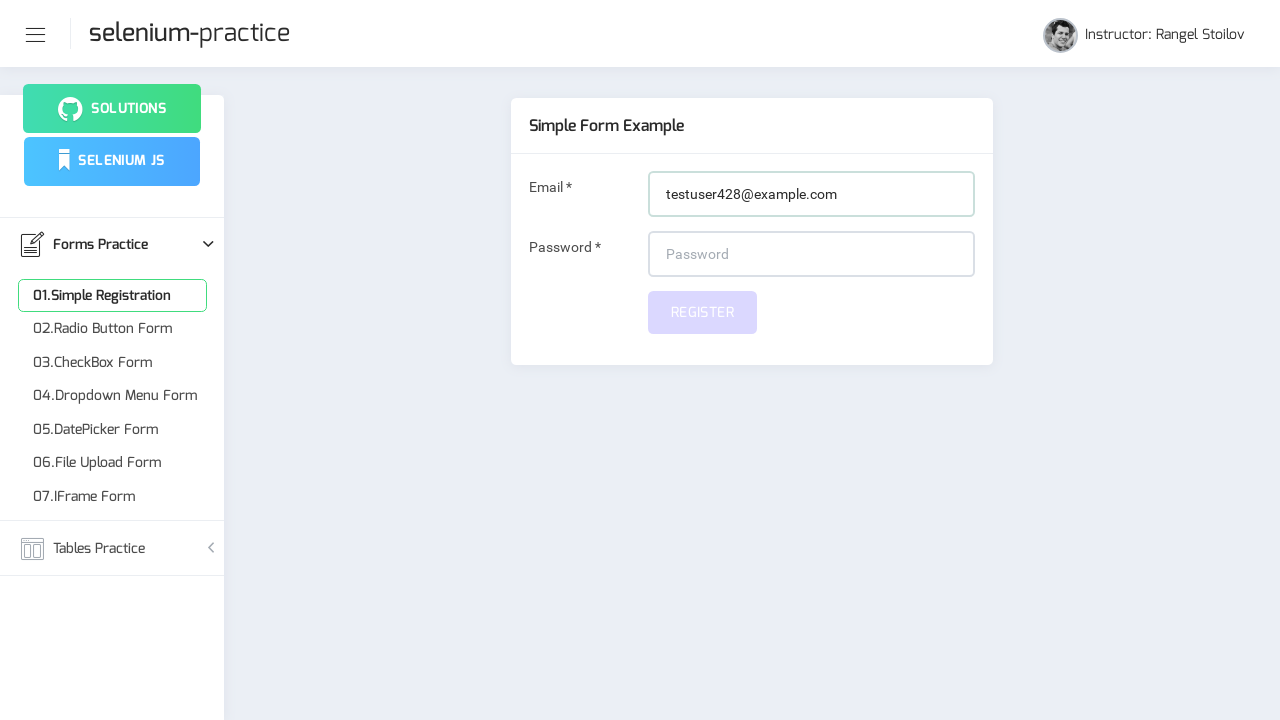

Filled password field with 'SecurePass#789' on #password
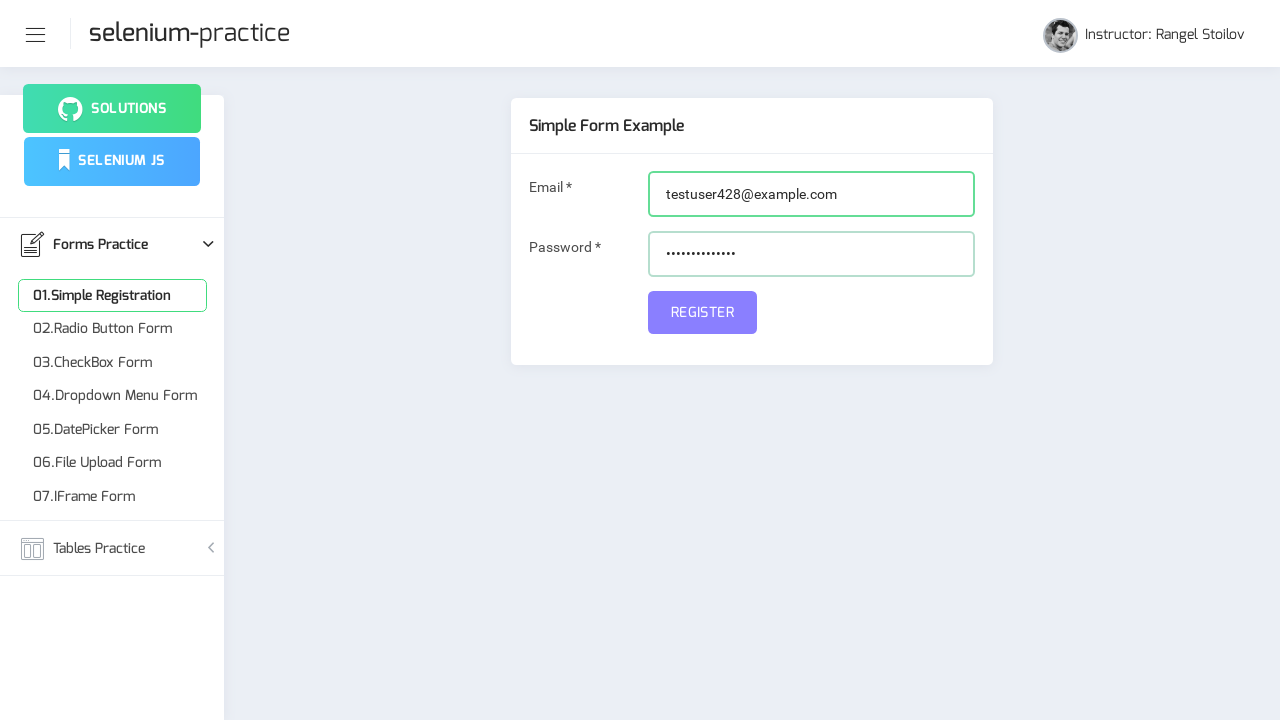

Clicked submit button to register at (702, 312) on #submit
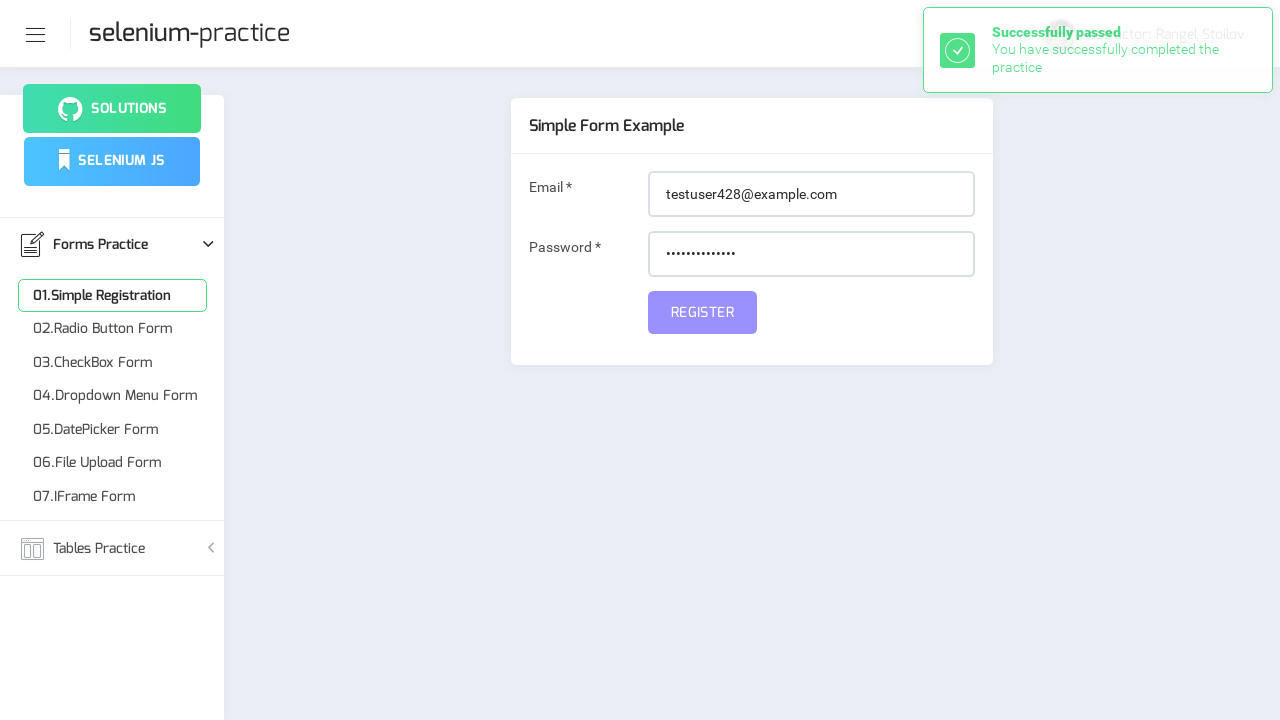

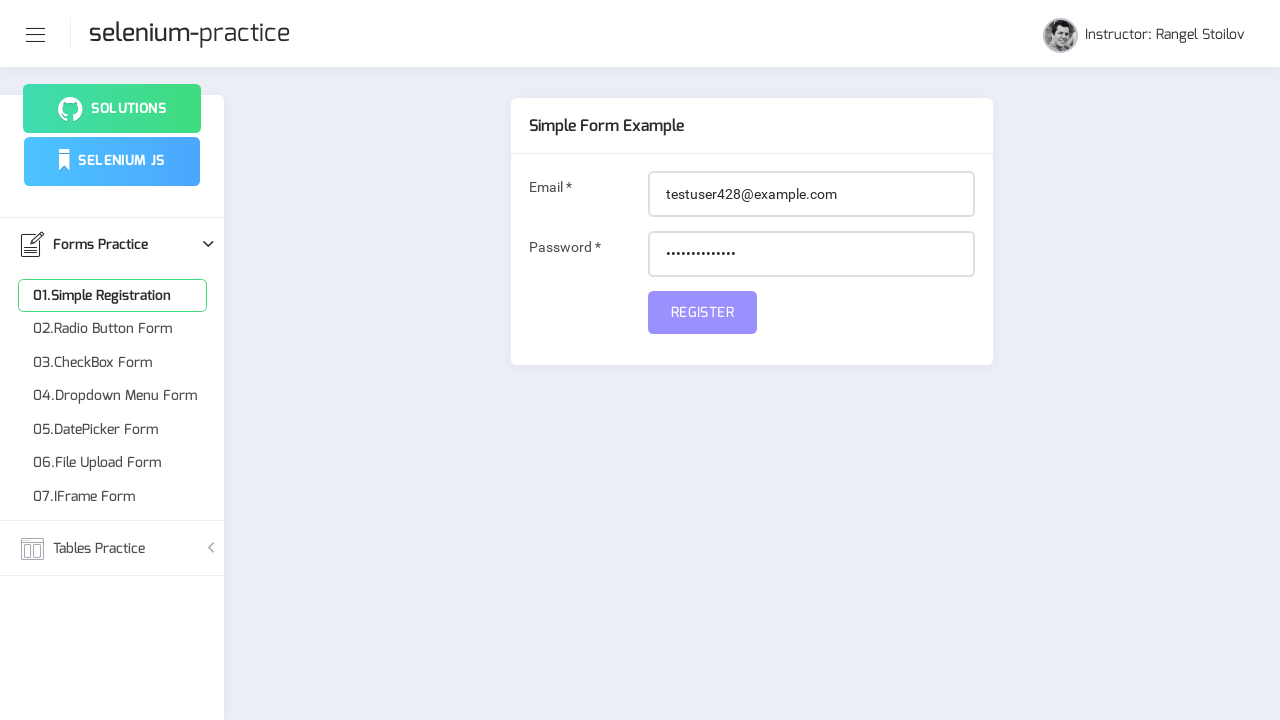